Tests the Yopmail temporary email service by entering an email name in the input field, clicking the check button, and verifying the email address is displayed correctly.

Starting URL: https://yopmail.com/en/

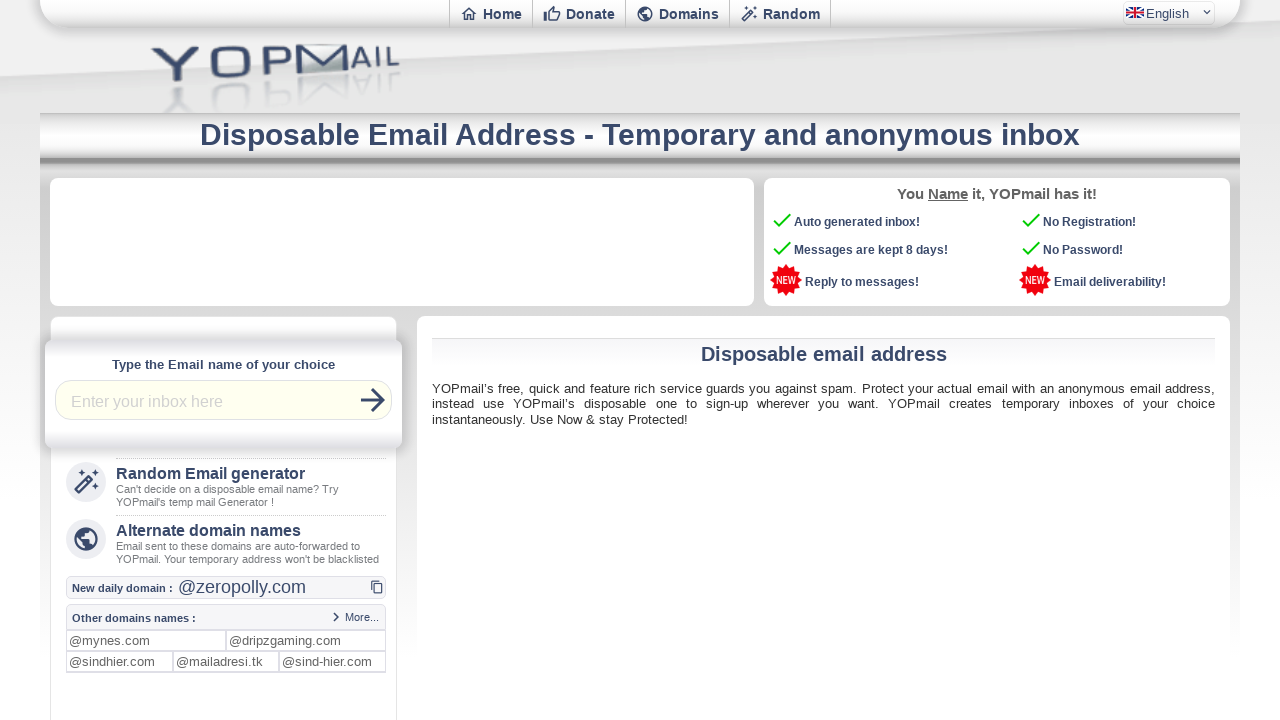

Filled email name input field with 'testing' on .ycptinput
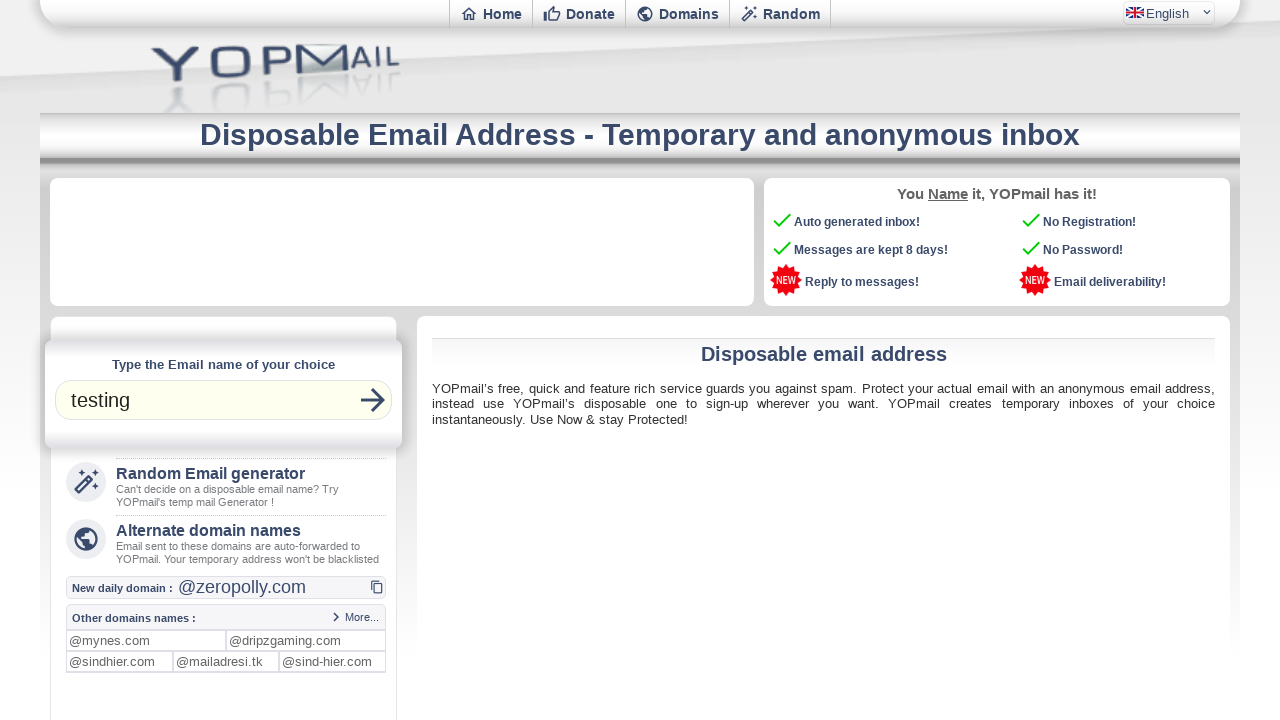

Clicked the check button to generate email at (373, 400) on button.md
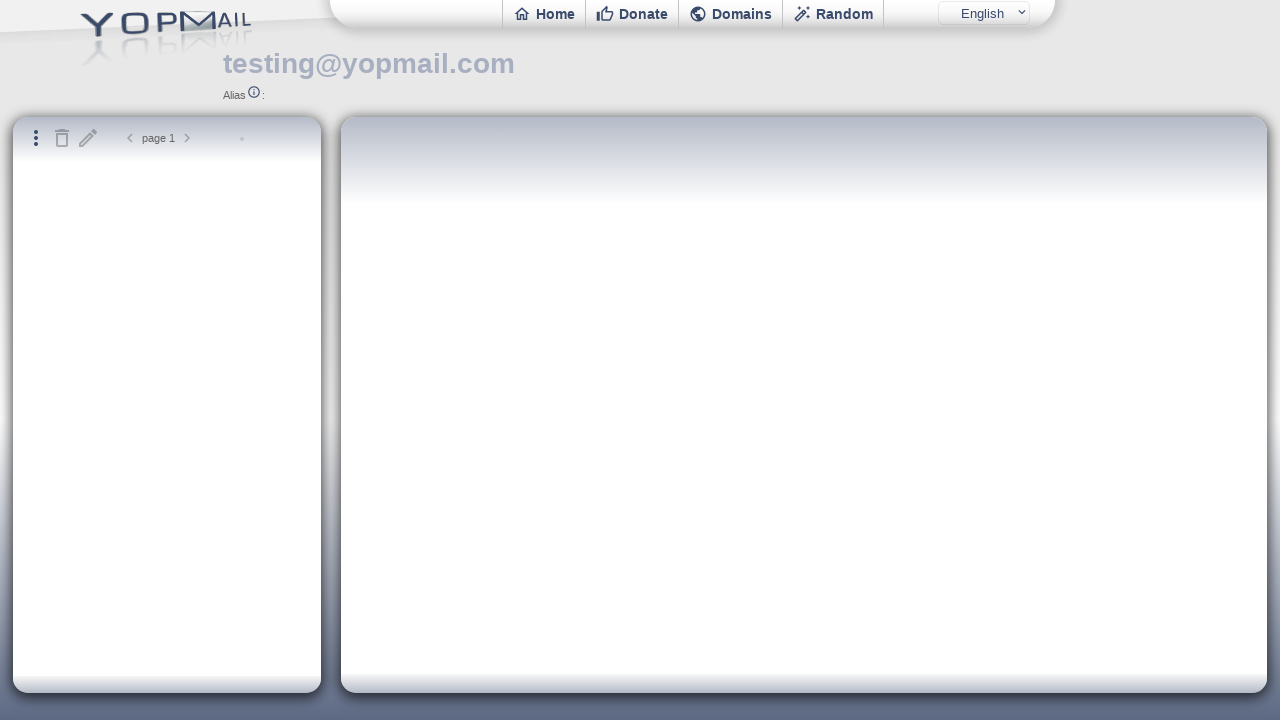

Email title element loaded
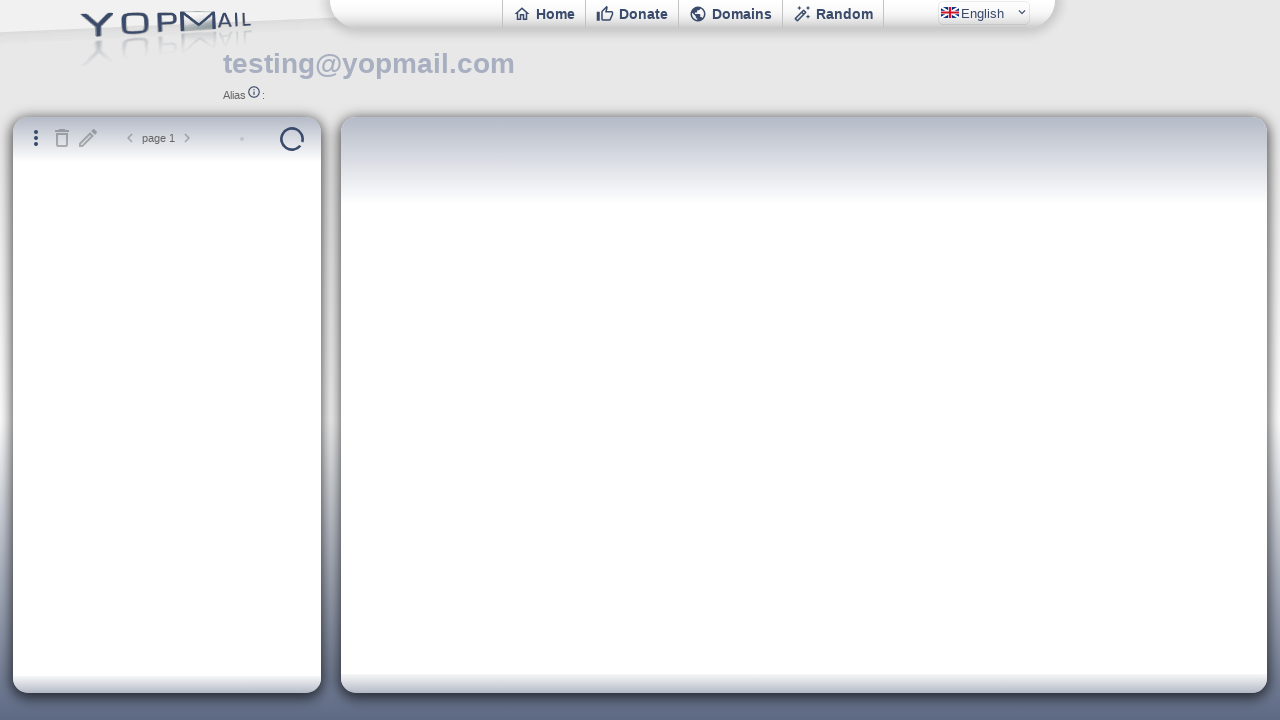

Email title element is visible
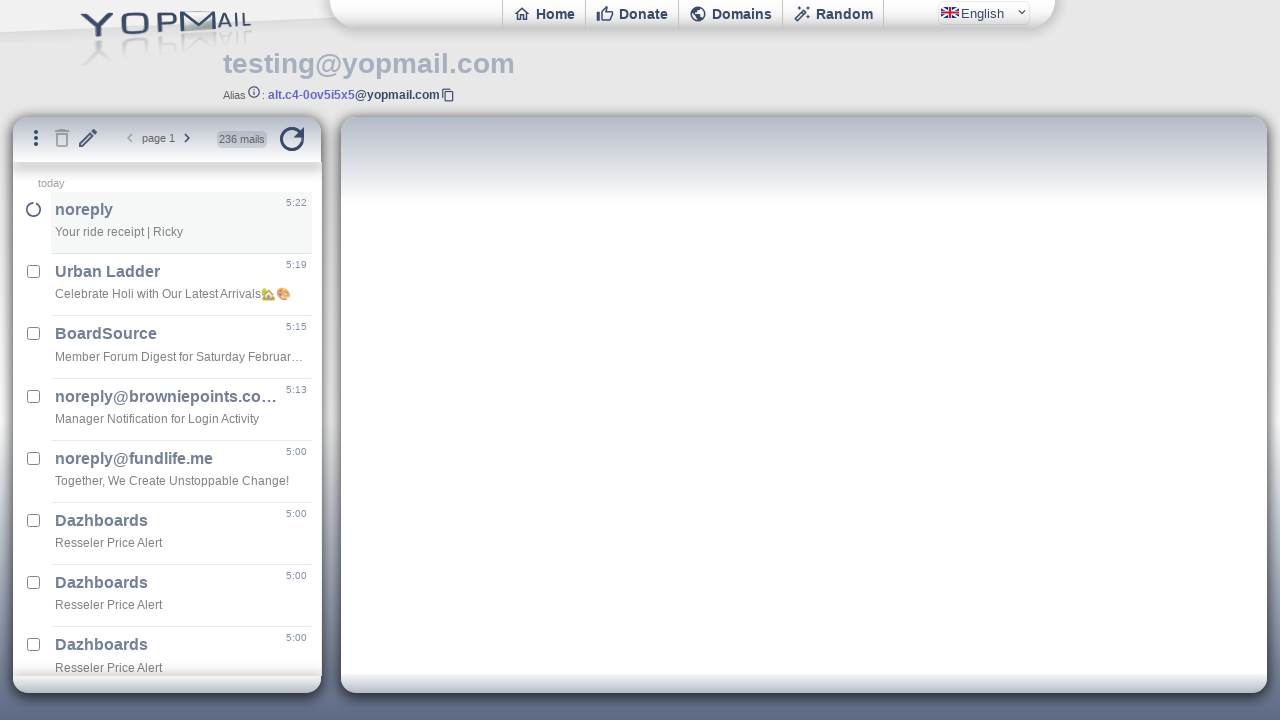

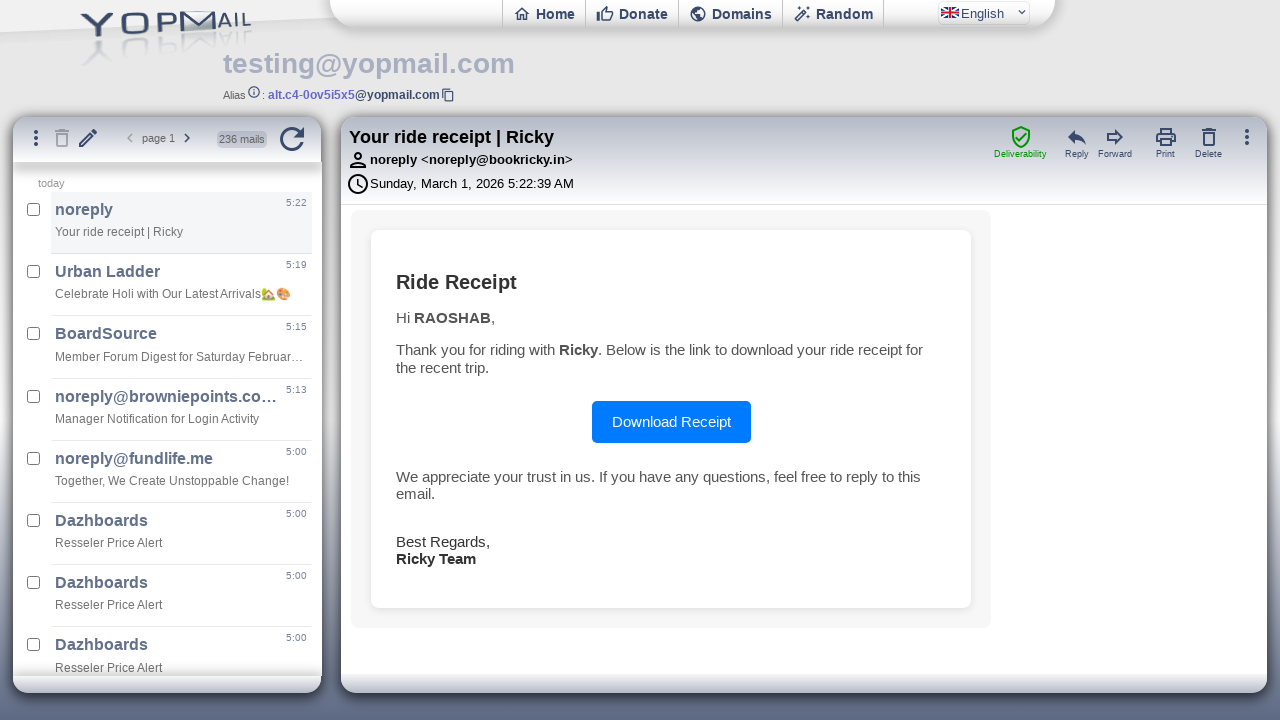